Tests iframe functionality by navigating to the Frames section, switching between two iframes (frame1 and frame2), and verifying content inside each frame.

Starting URL: https://demoqa.com/

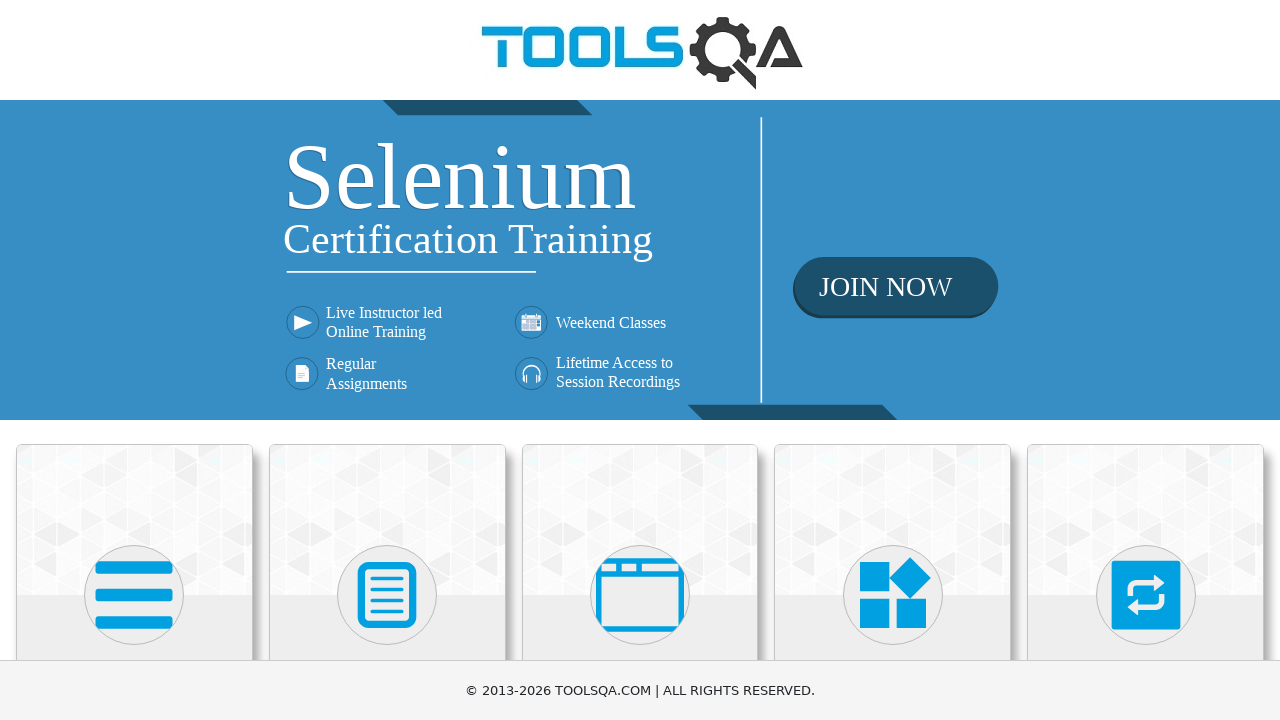

Clicked on 'Alerts, Frame & Windows' menu at (640, 360) on xpath=//h5[text()='Alerts, Frame & Windows']
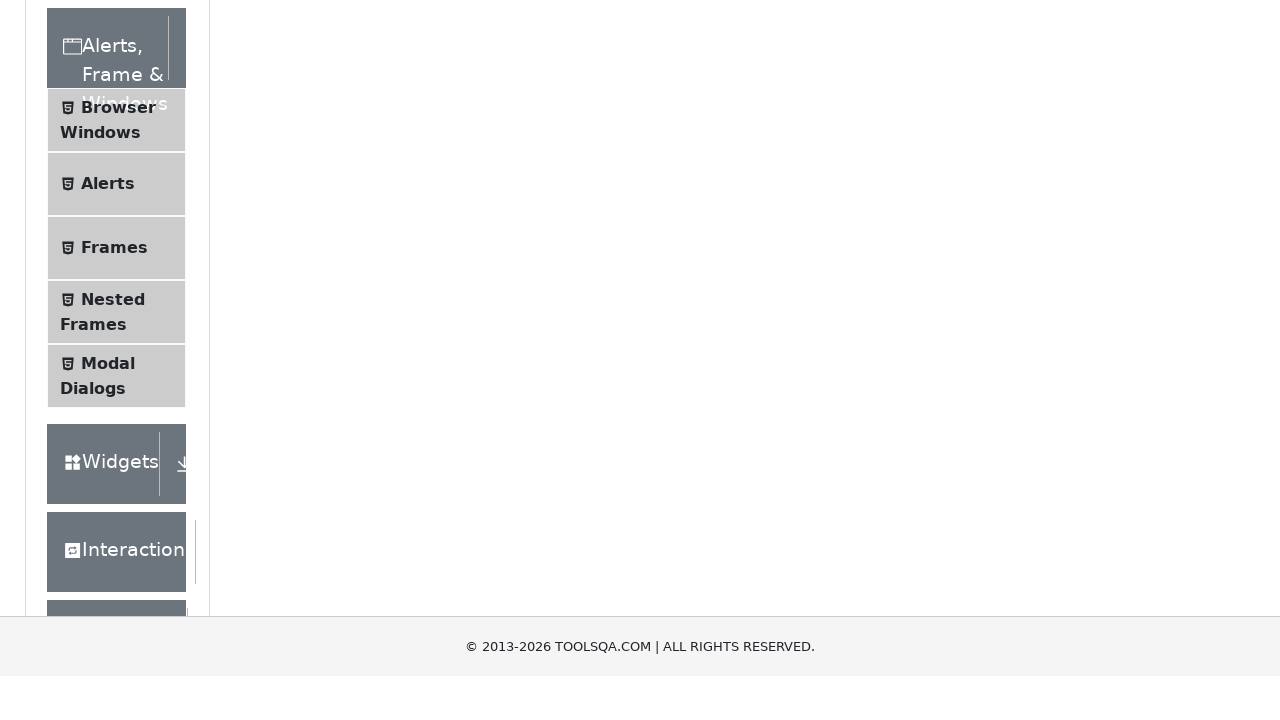

Clicked on 'Frames' submenu at (114, 565) on xpath=//span[text()='Frames']
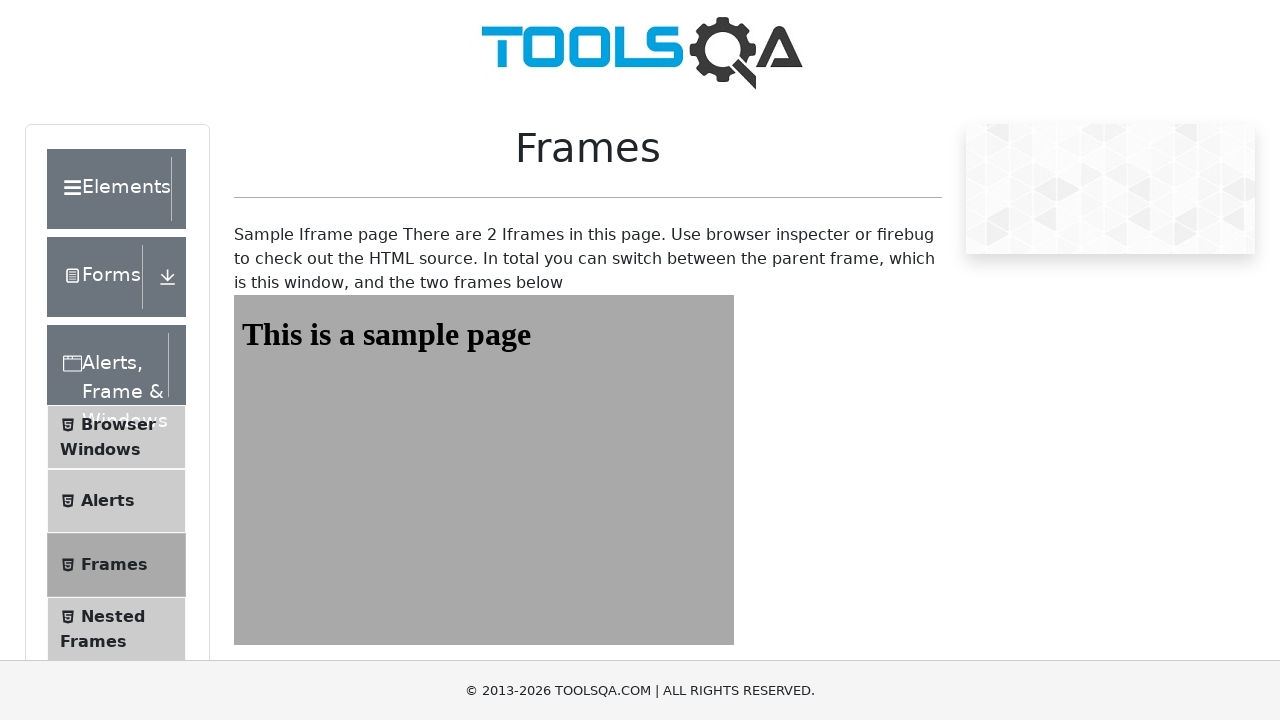

Located first iframe (frame1)
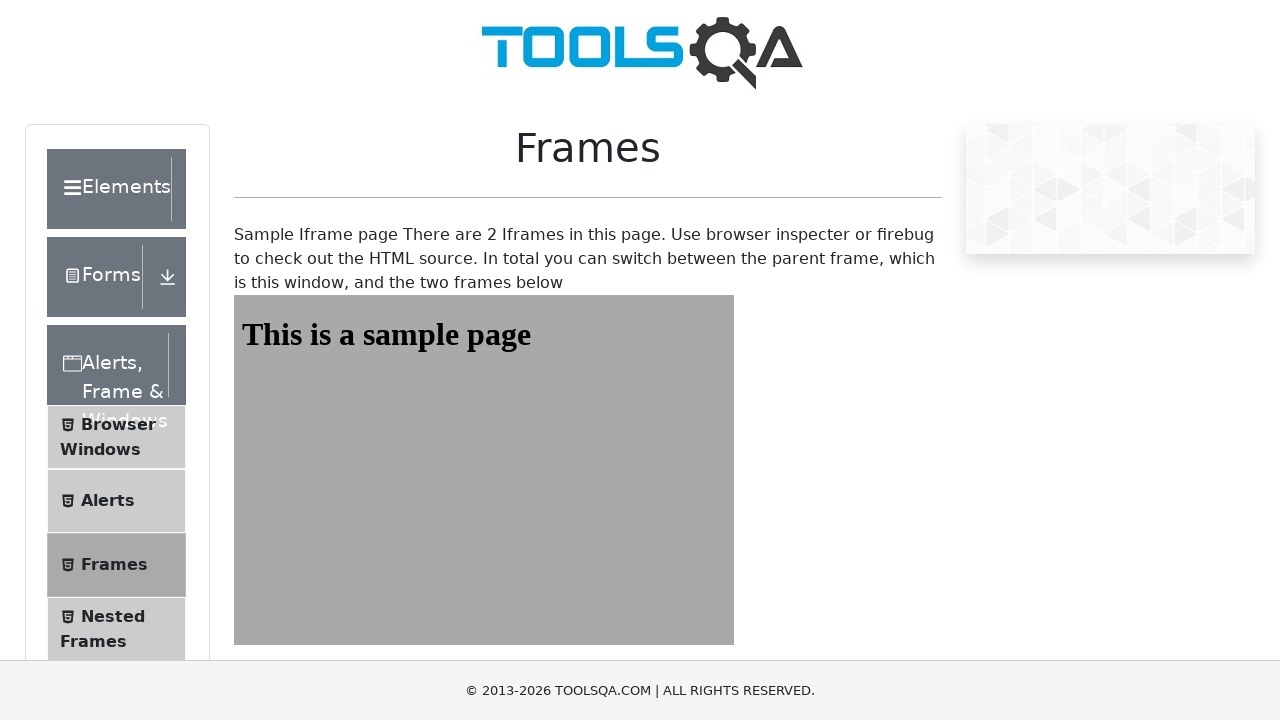

Located heading element in frame1
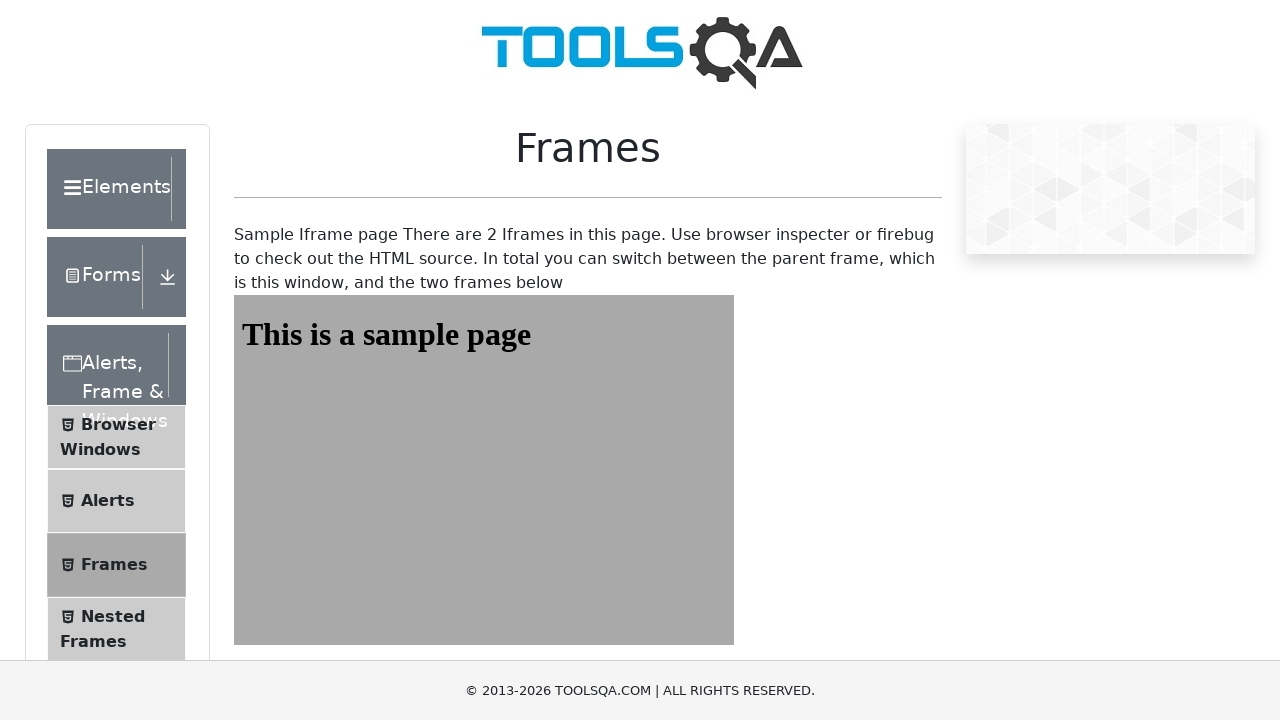

Waited for heading element in frame1 to be visible
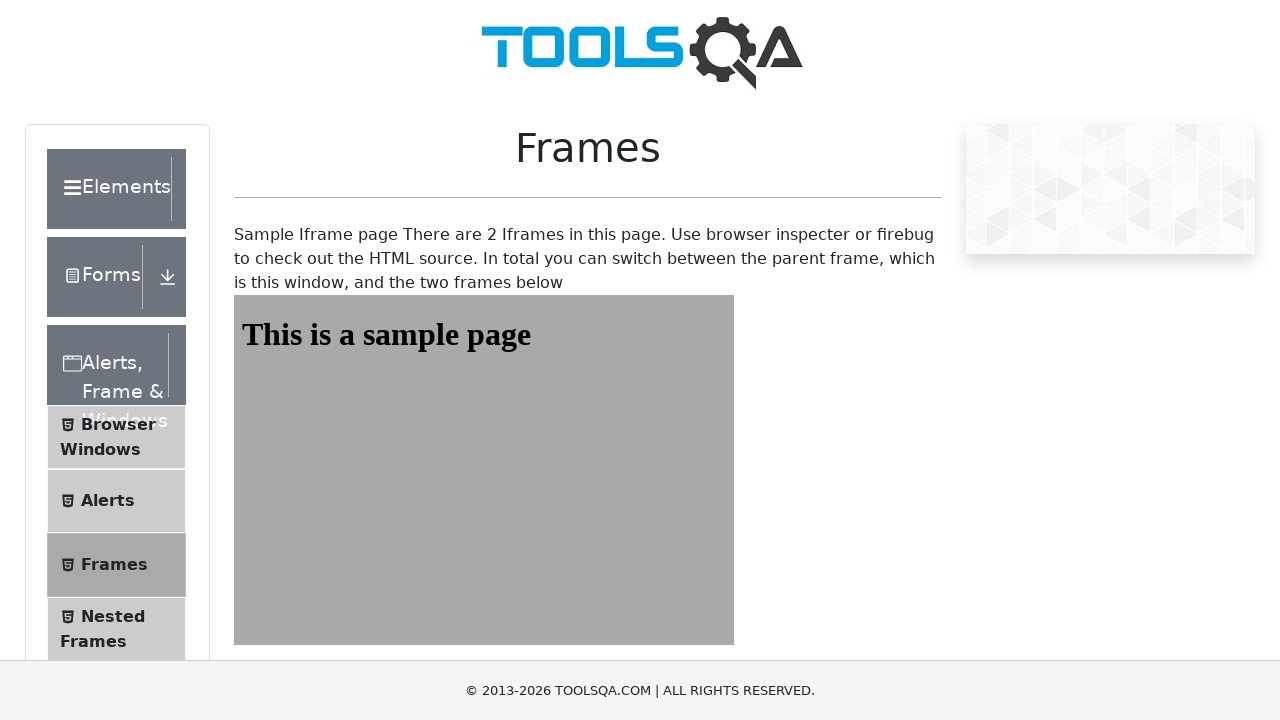

Retrieved and printed text content from frame1 heading
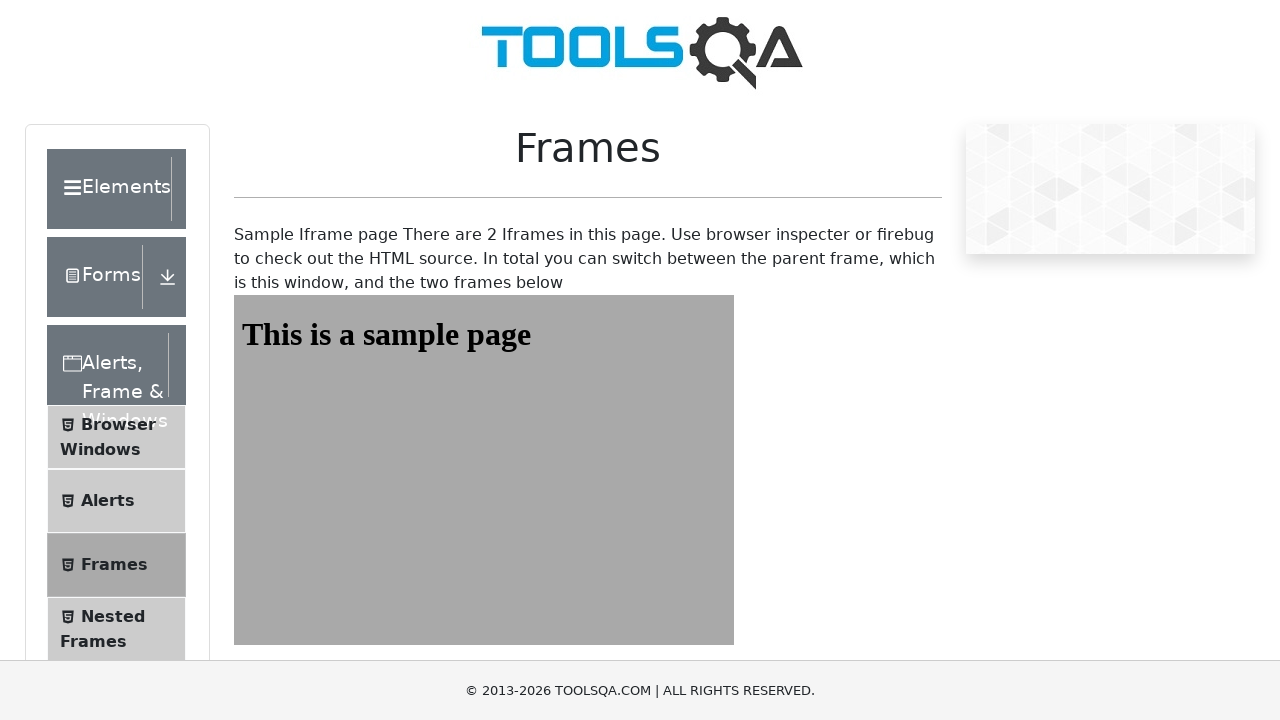

Located second iframe (frame2)
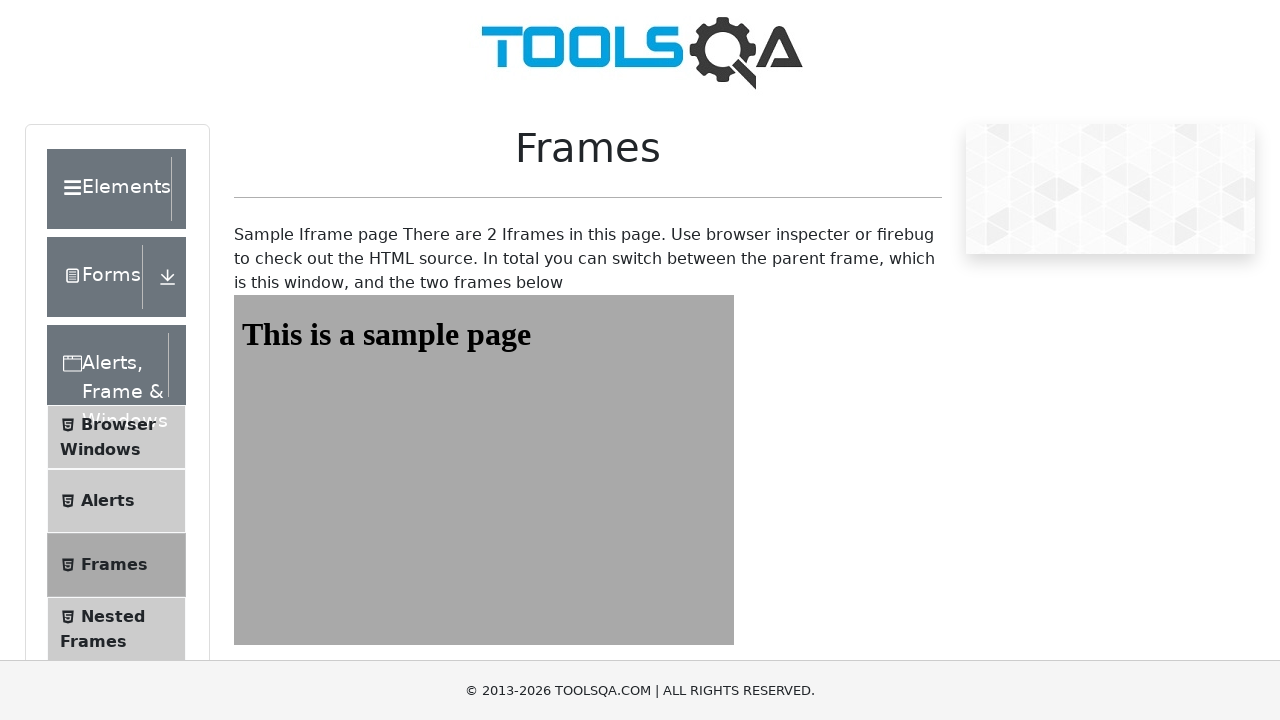

Located heading element in frame2
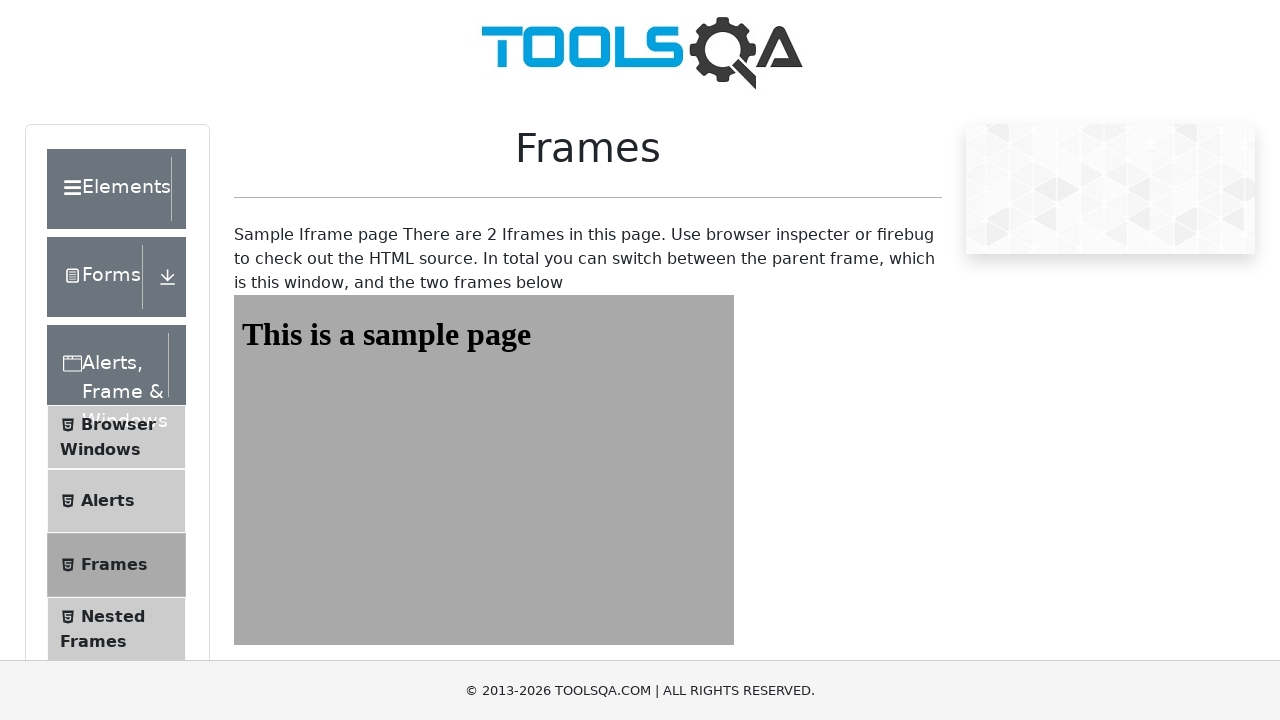

Waited for heading element in frame2 to be visible
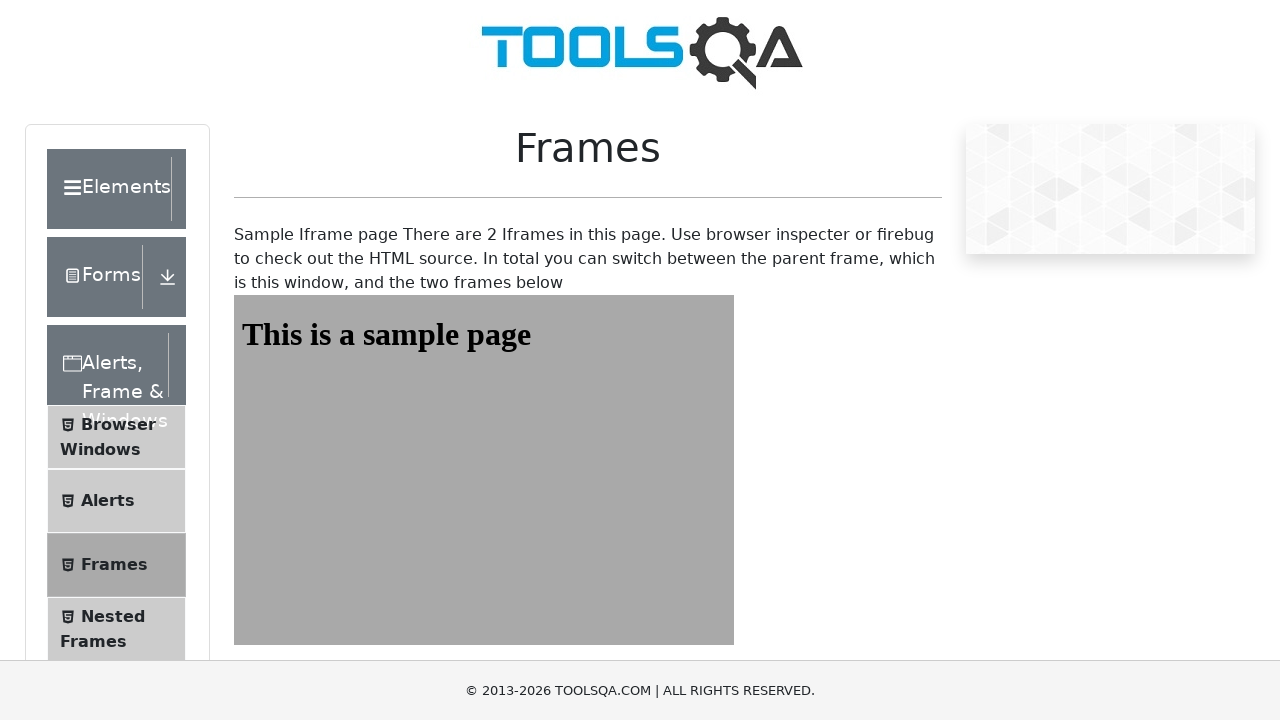

Retrieved and printed text content from frame2 heading
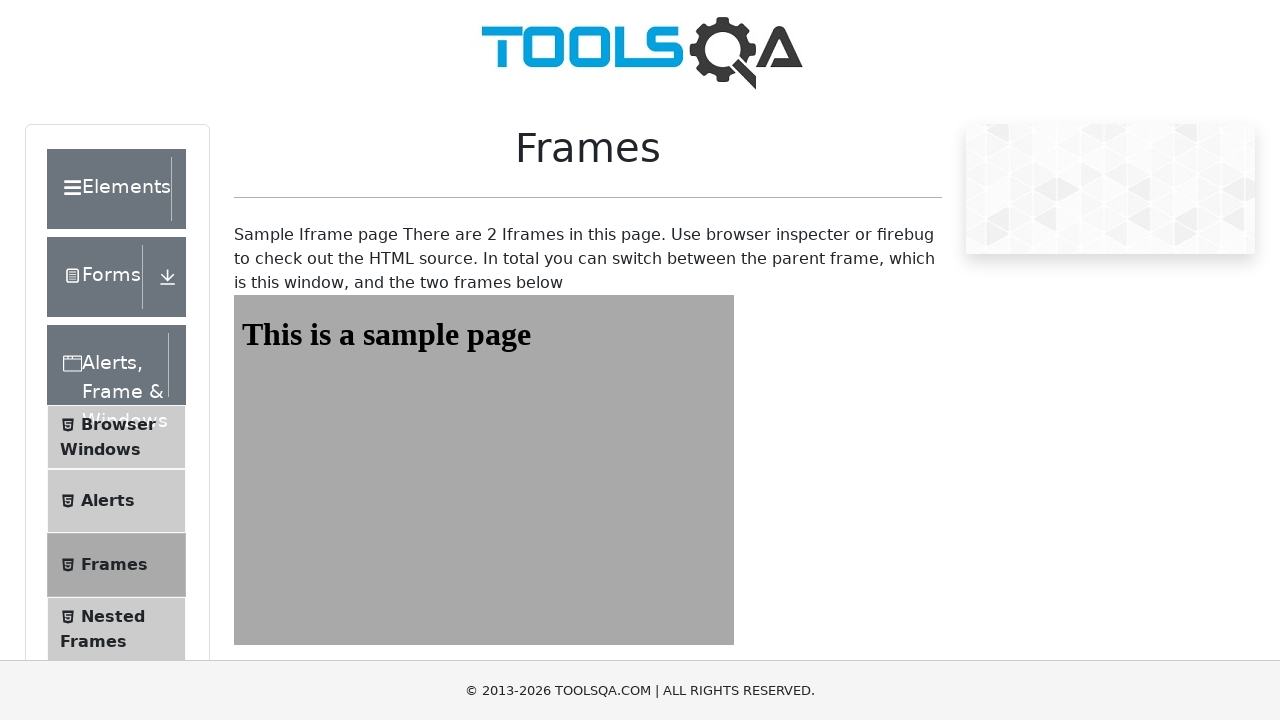

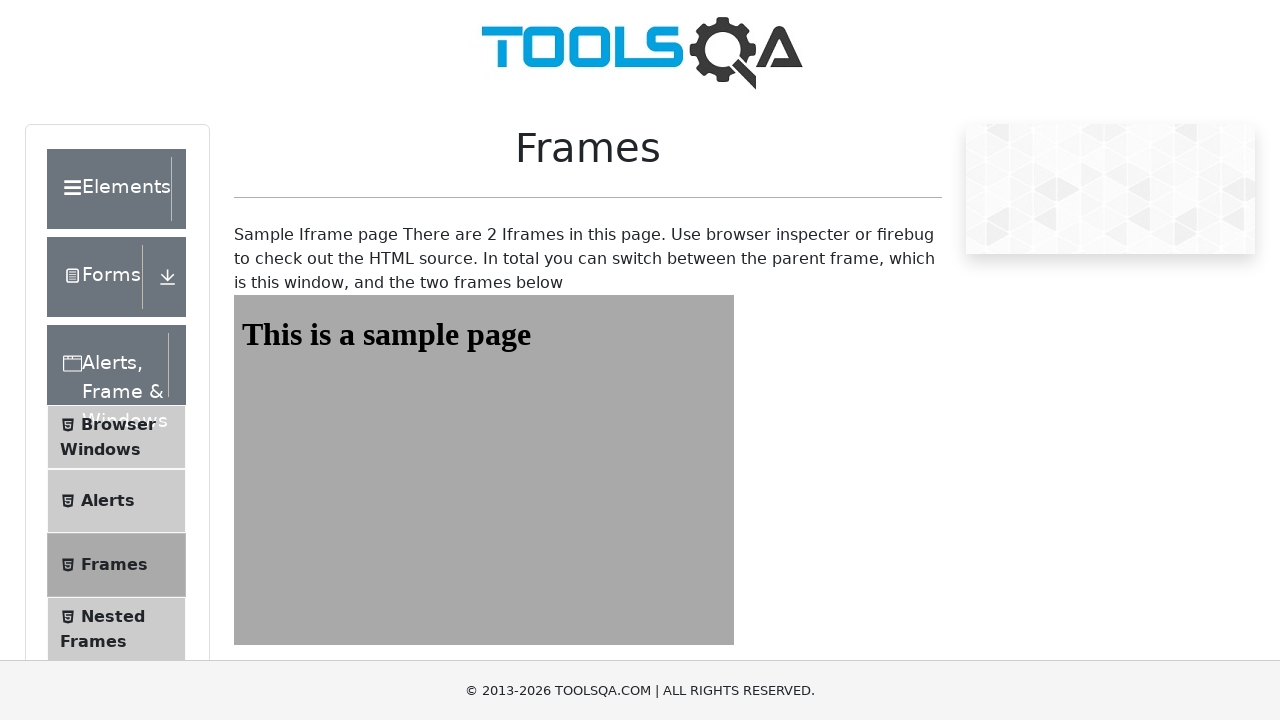